Tests drag and drop functionality within an iframe on jQuery UI demo page, then navigates to another demo page

Starting URL: https://jqueryui.com/droppable/

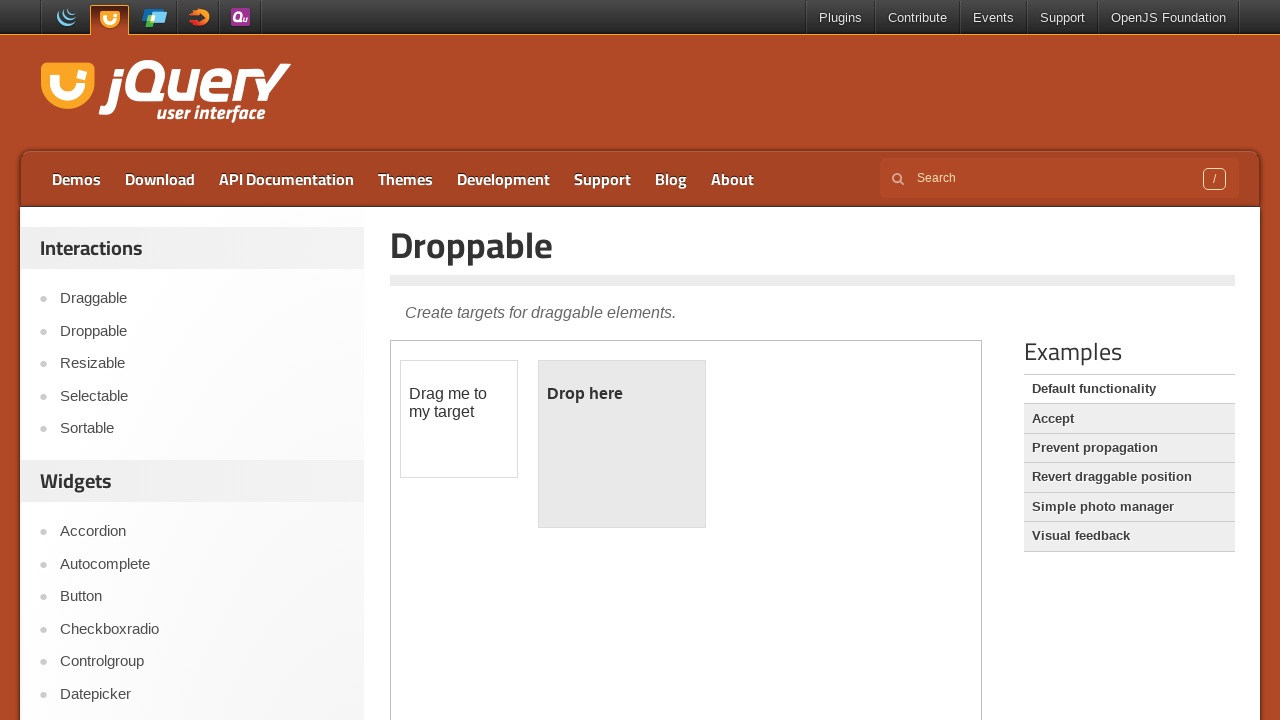

Located iframe containing drag and drop demo
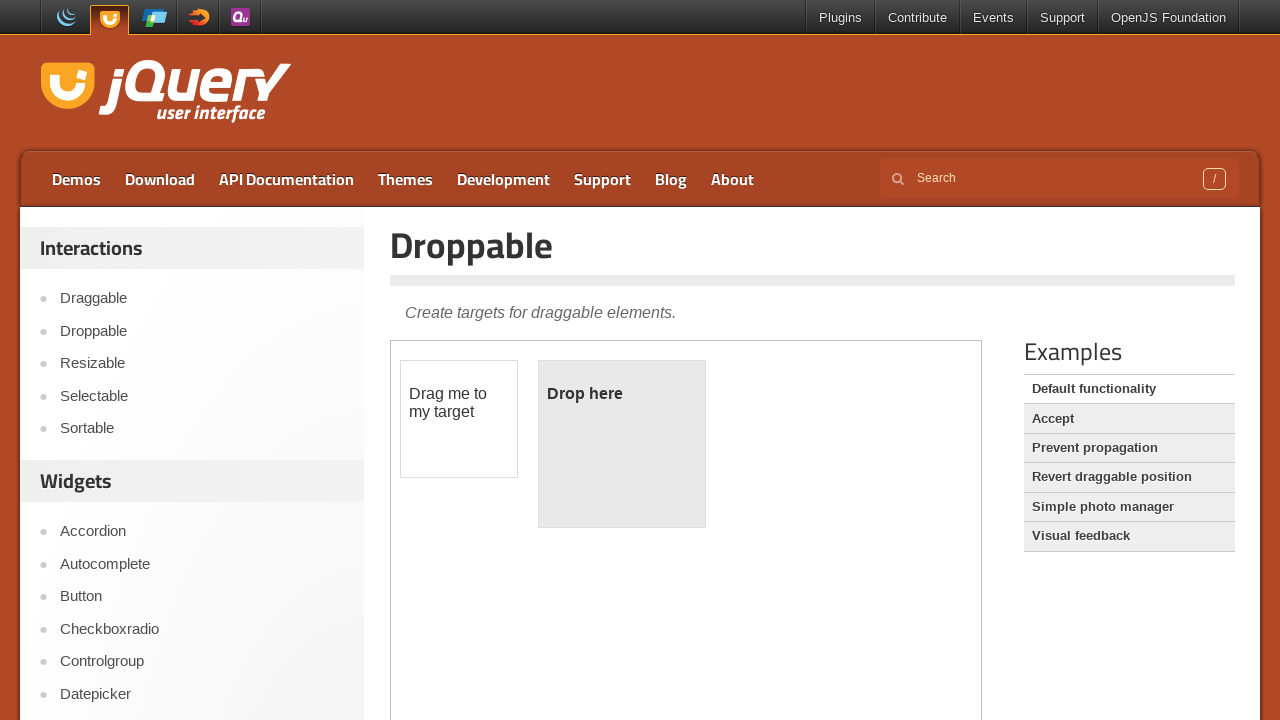

Located draggable element within iframe
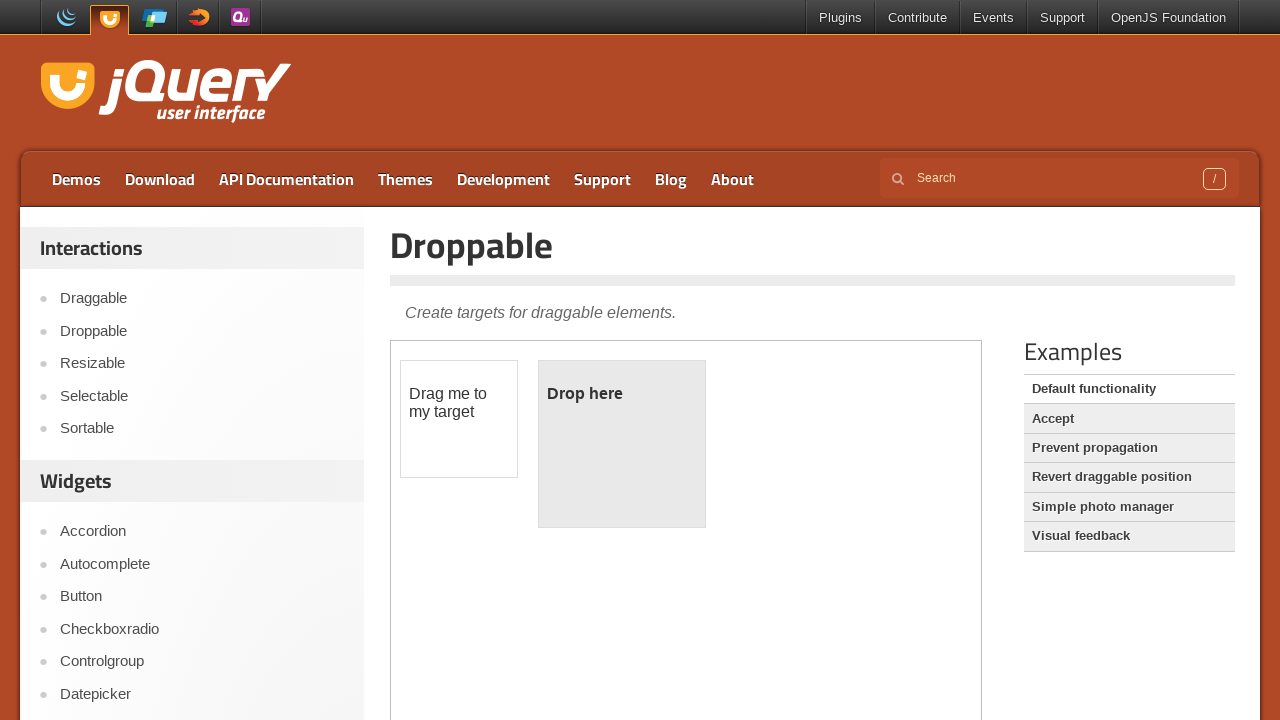

Located droppable element within iframe
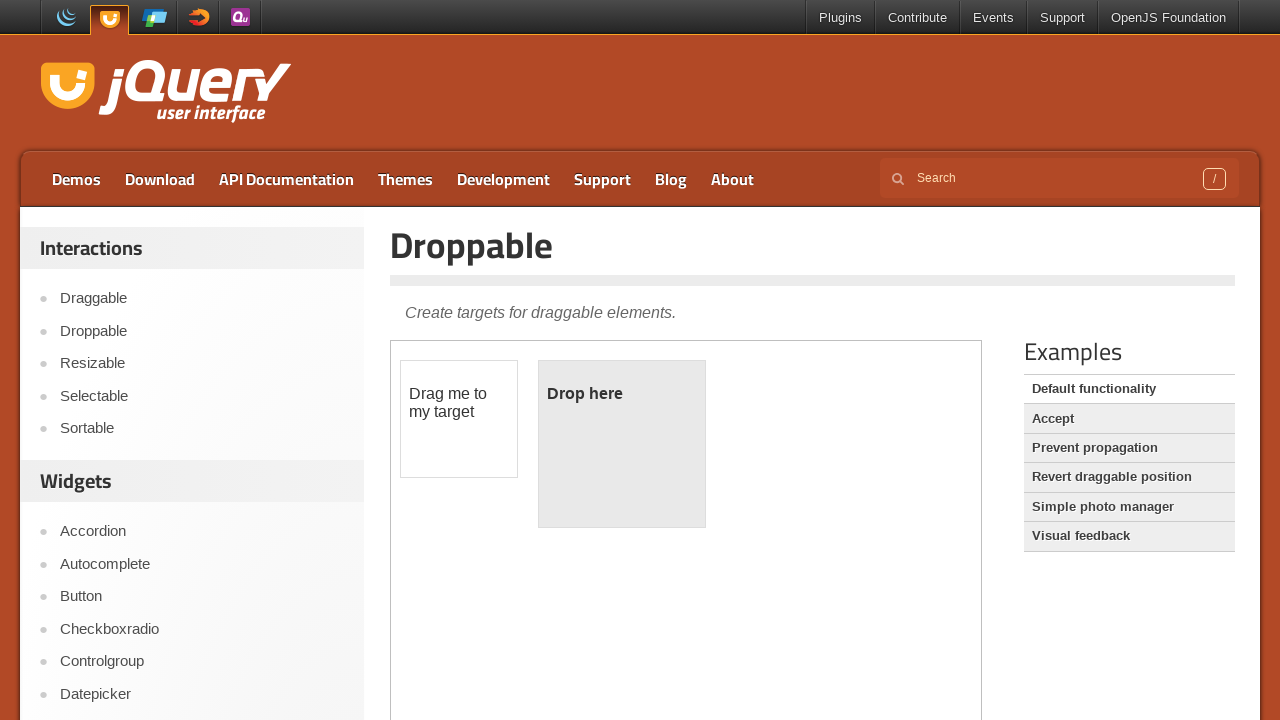

Dragged element to droppable target at (622, 444)
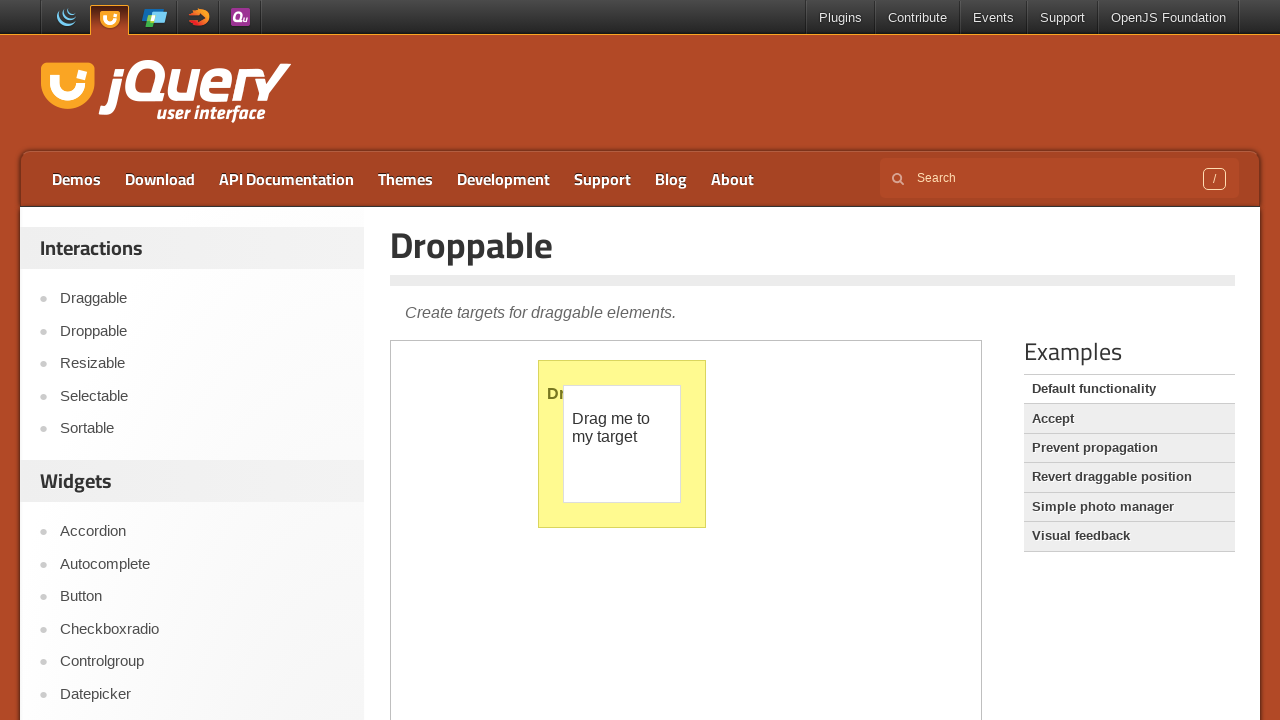

Navigated to selectable demo page at (202, 396) on a[href='https://jqueryui.com/selectable/']
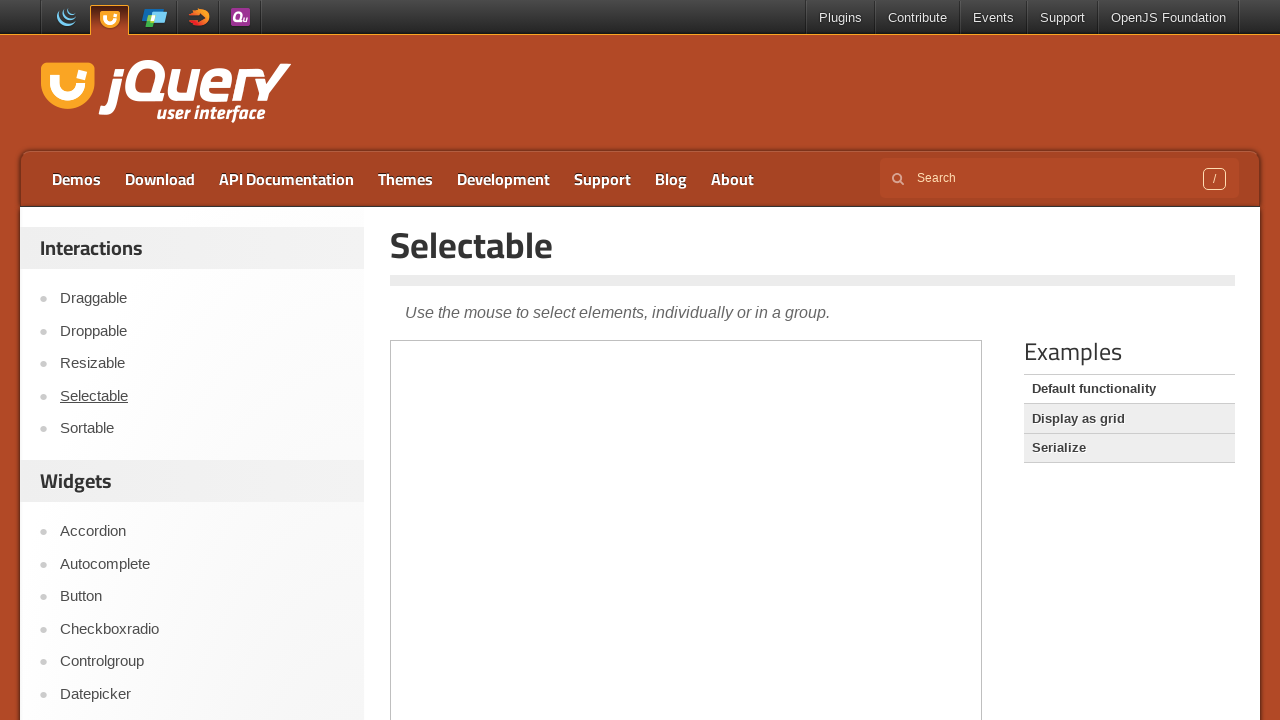

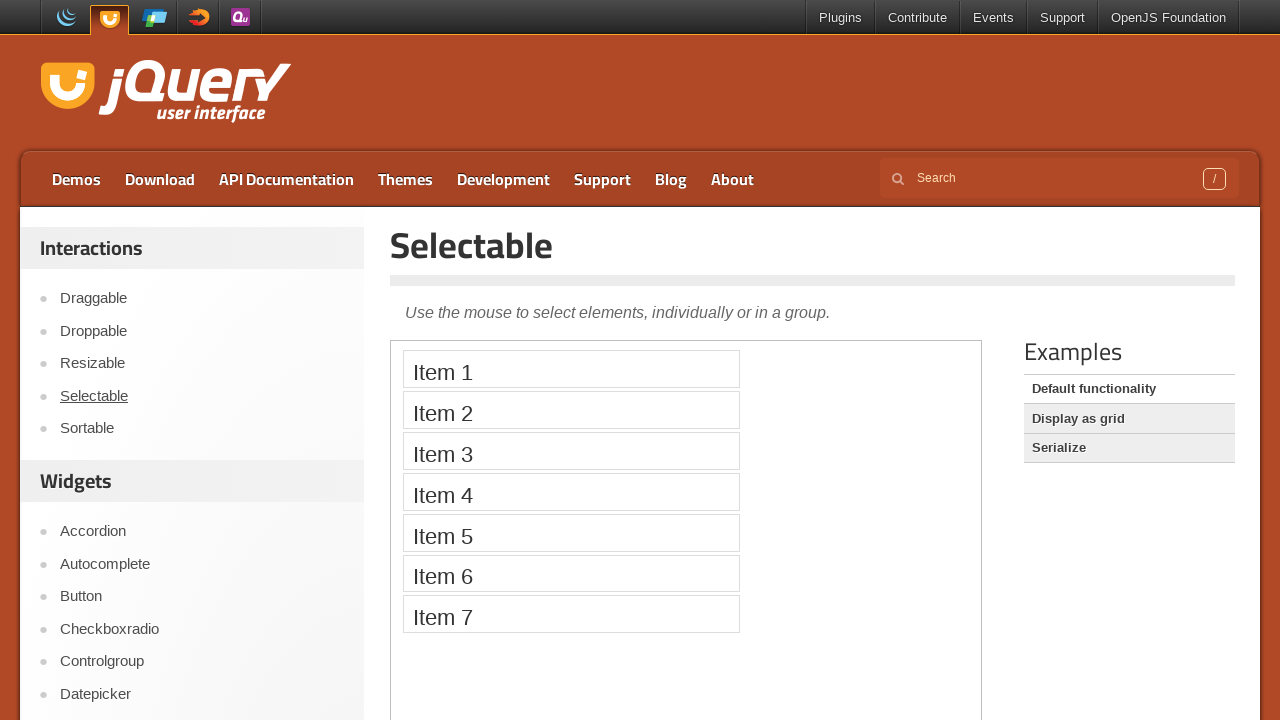